Tests dropdown select functionality by selecting options by visible text and by index

Starting URL: https://chandanachaitanya.github.io/selenium-practice-site

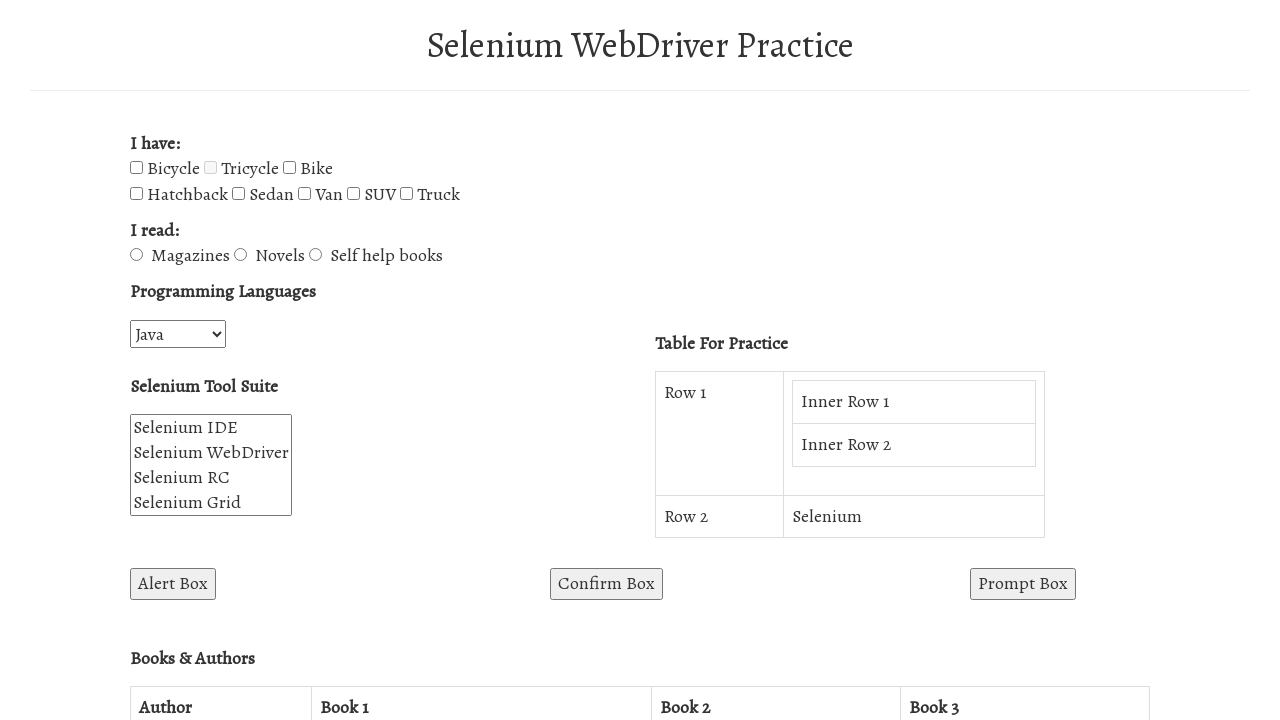

Selected 'JavaScript' from programming languages dropdown by visible text on #programming-languages
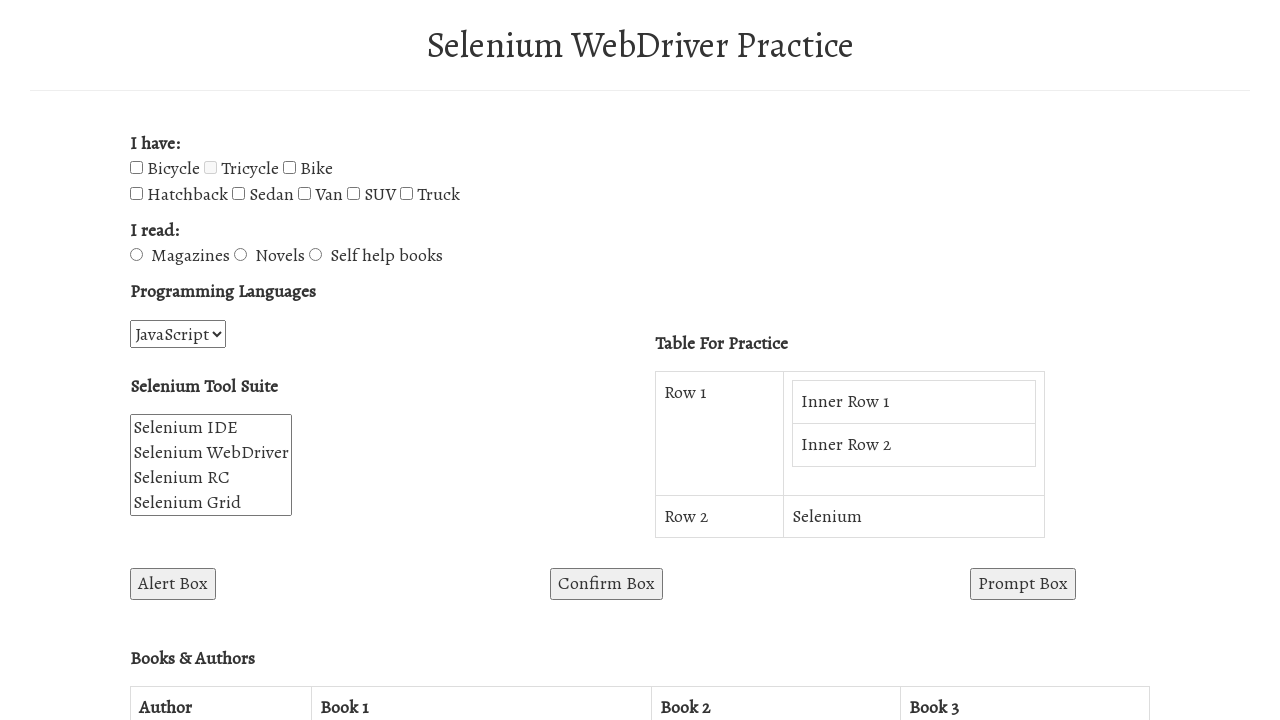

Selected option at index 5 from programming languages dropdown on #programming-languages
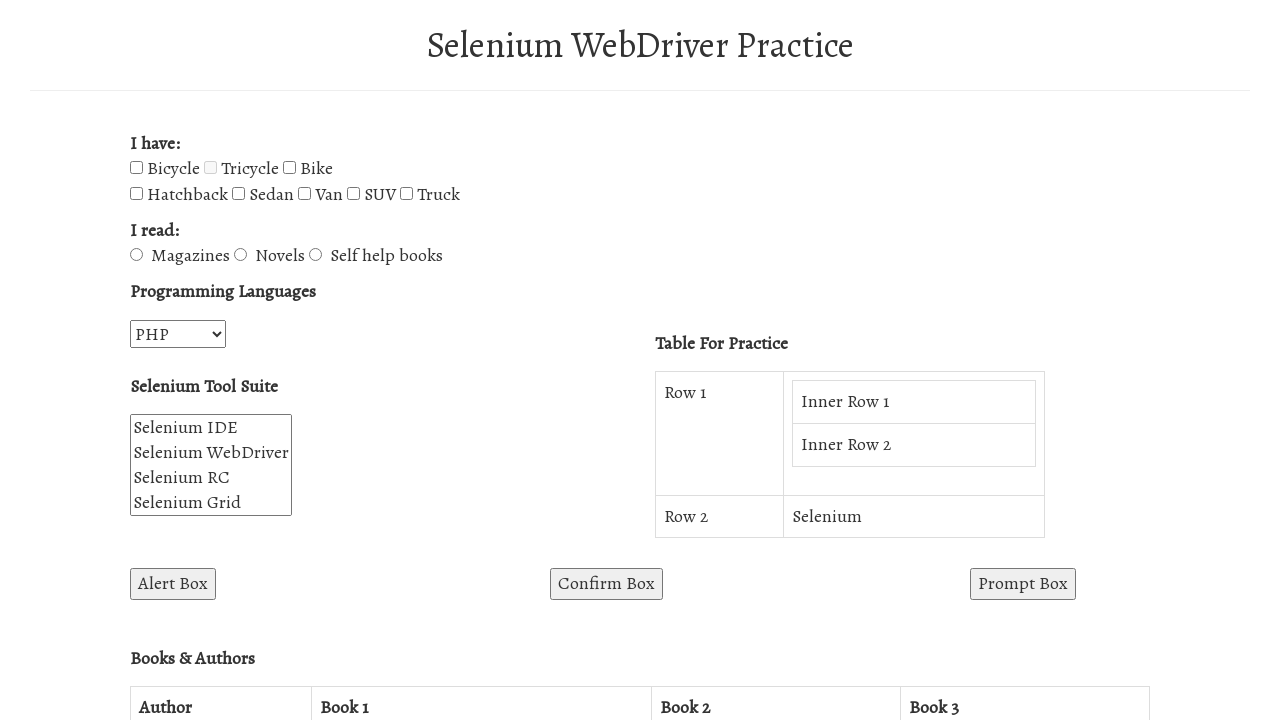

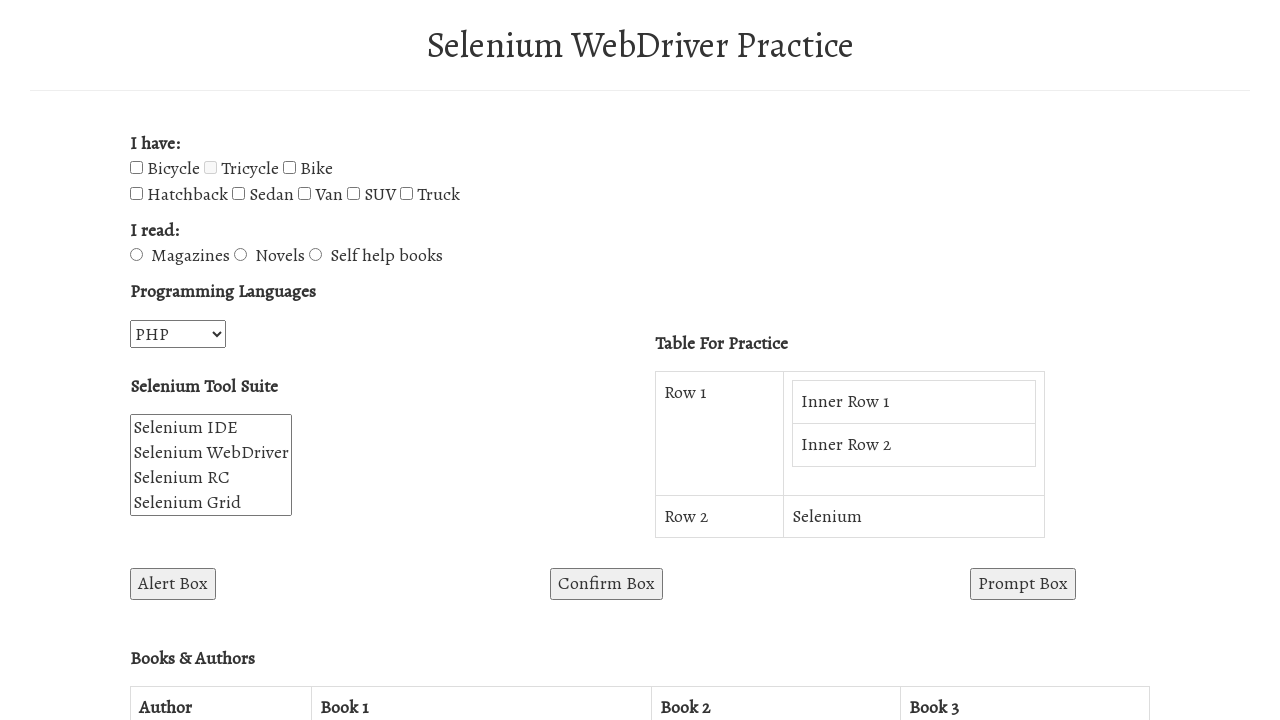